Tests iframe handling by switching to a frame, reading text content from an element inside the frame, switching back to the main content, and clicking on a header element

Starting URL: https://demoqa.com/frames

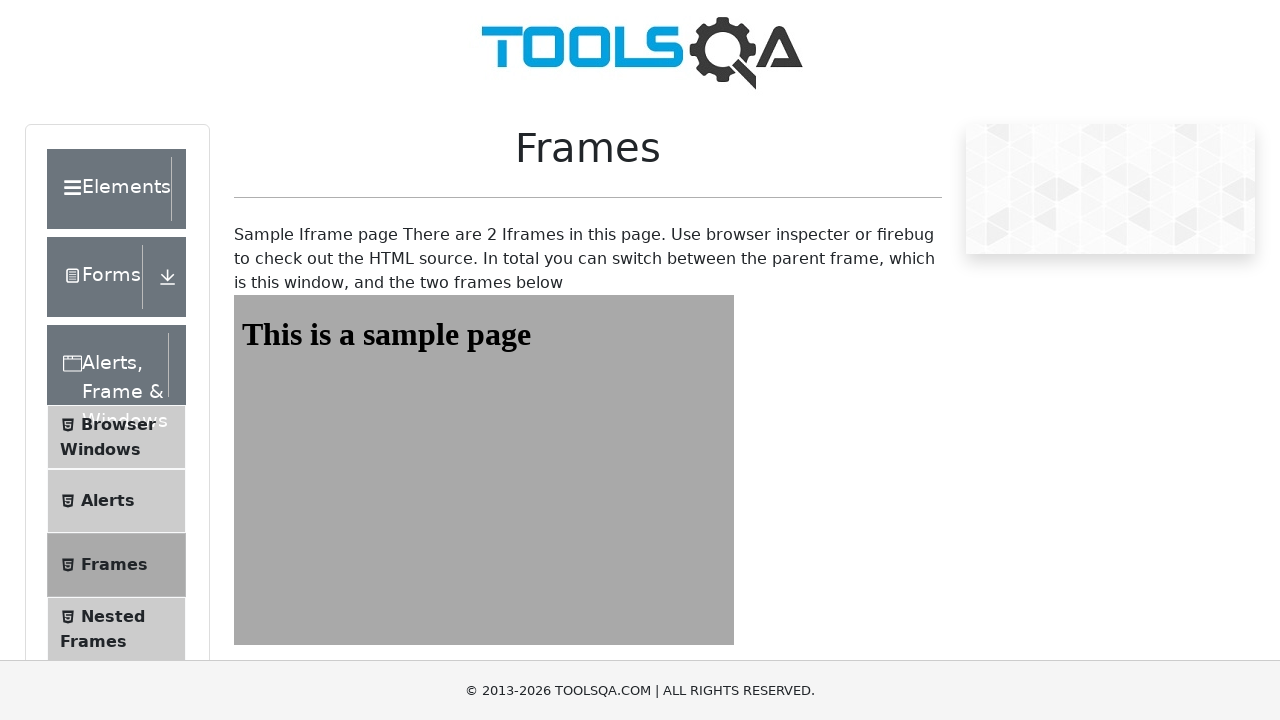

Located iframe with id 'frame1'
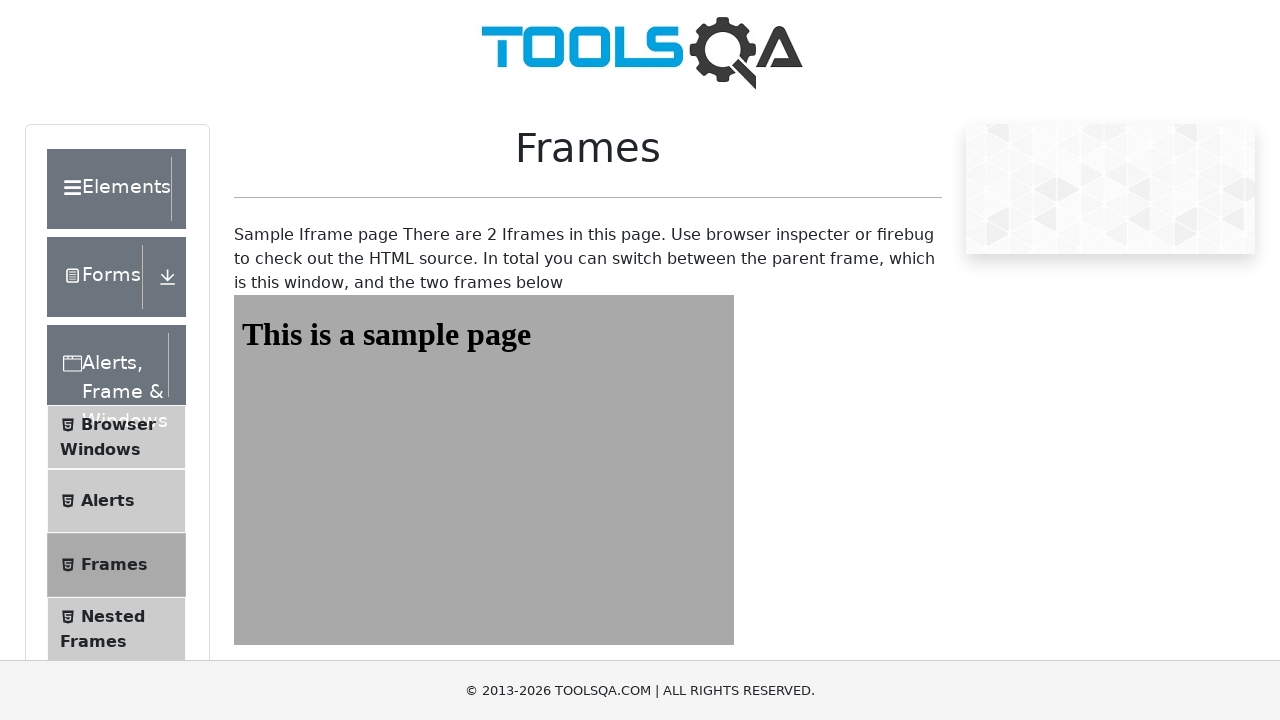

Located heading element inside iframe
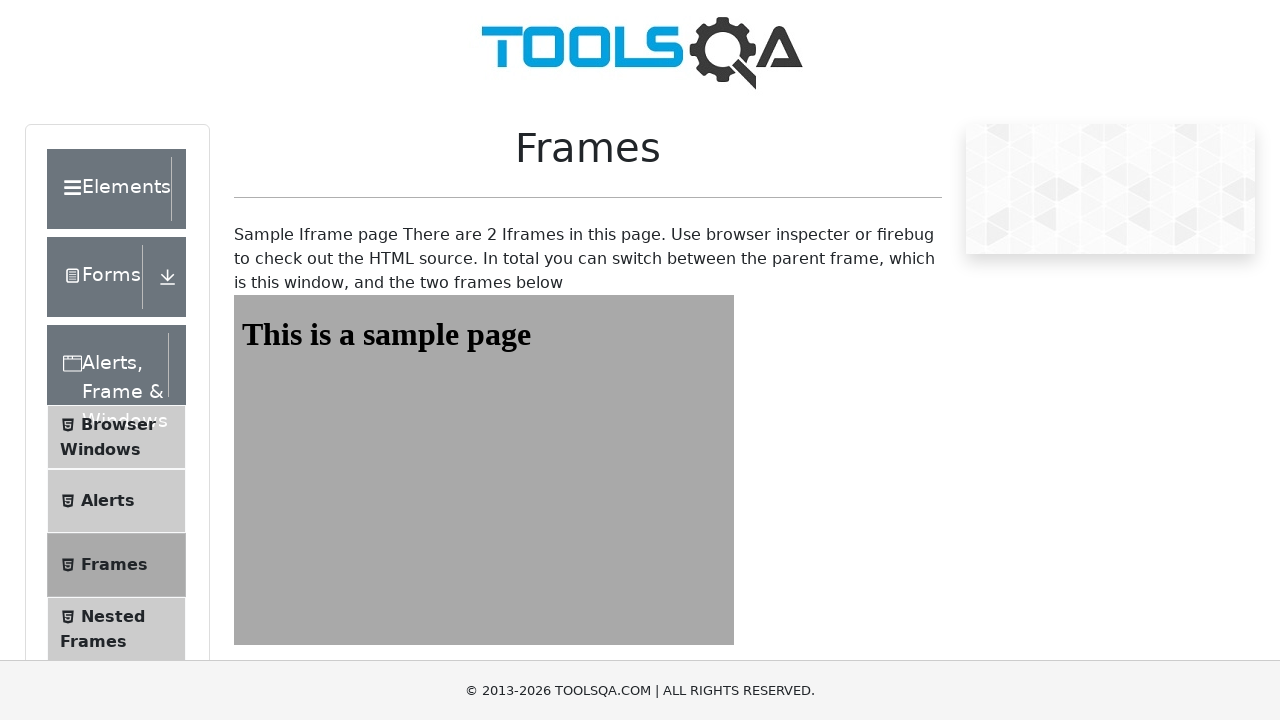

Waited for heading element to be ready
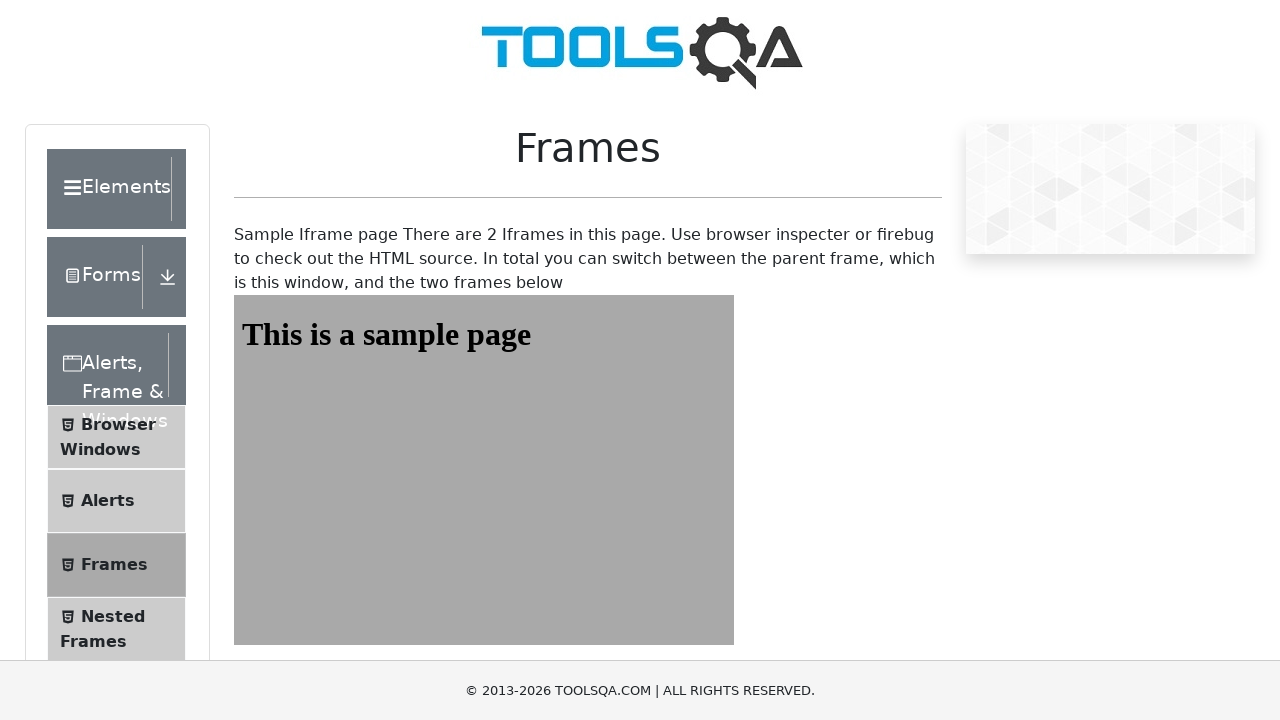

Retrieved text content from heading: 'This is a sample page'
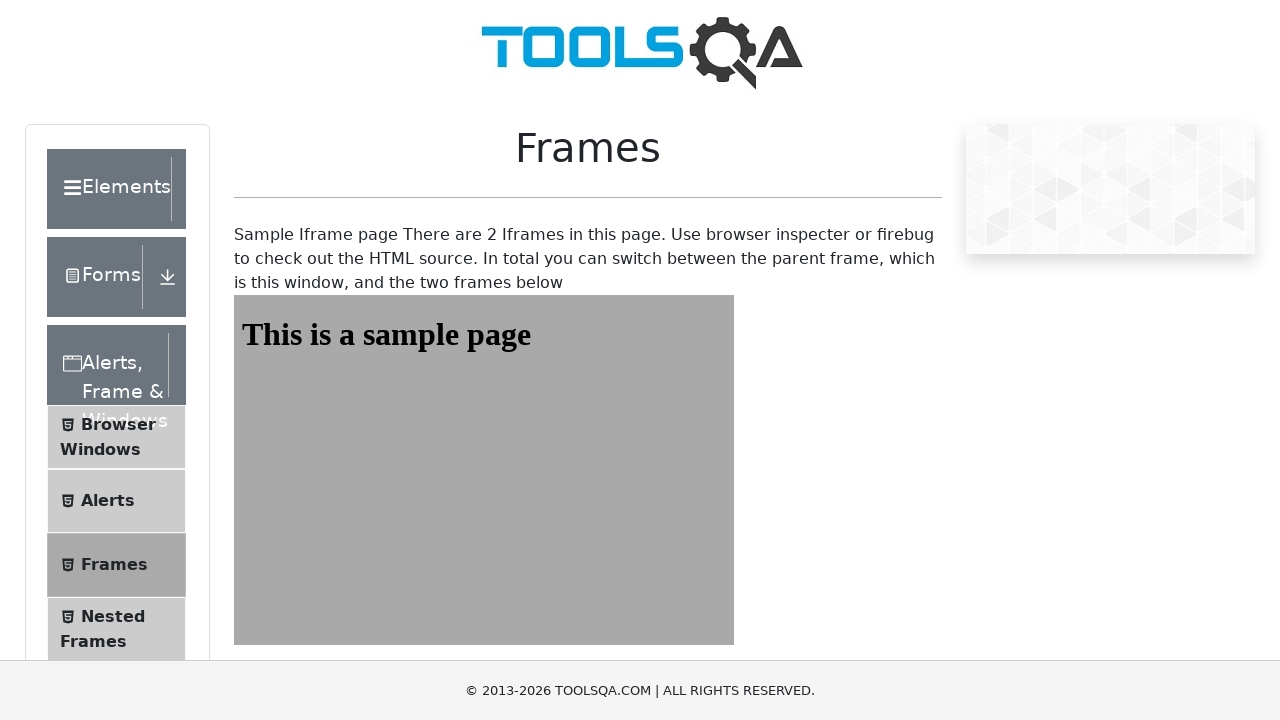

Printed heading text to console
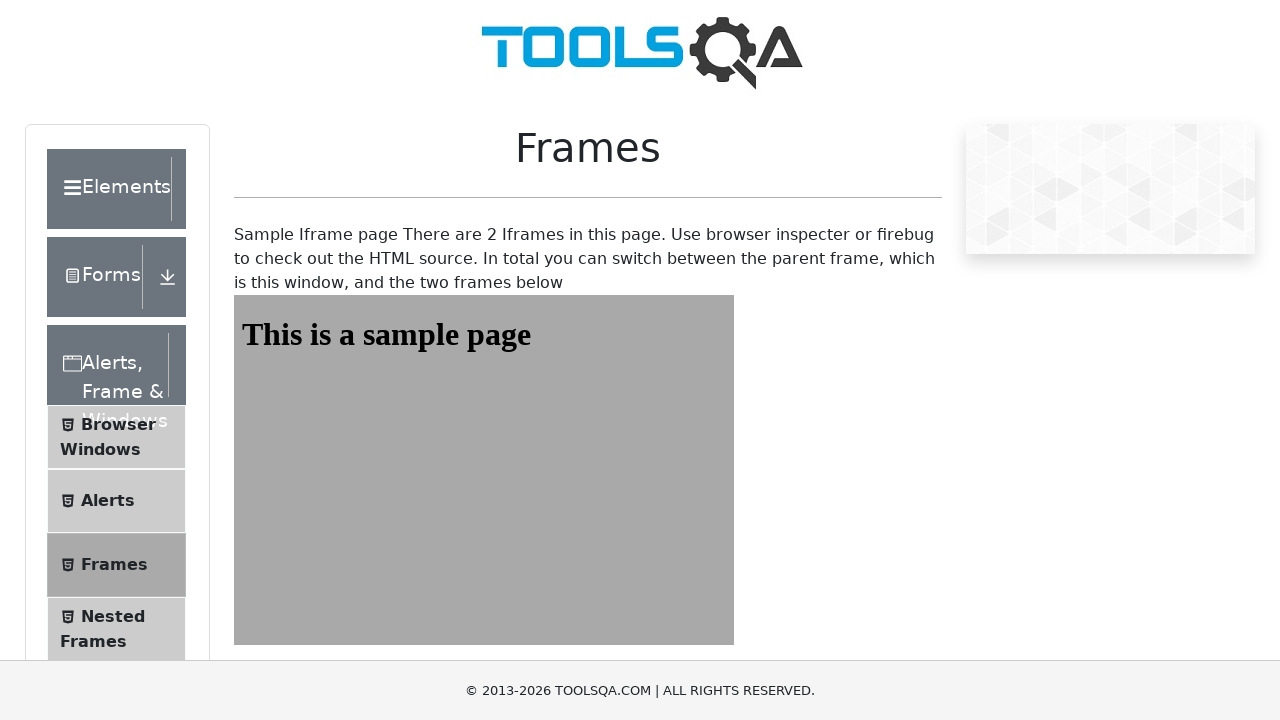

Clicked on header wrapper element in main content at (116, 189) on div.header-wrapper >> nth=0
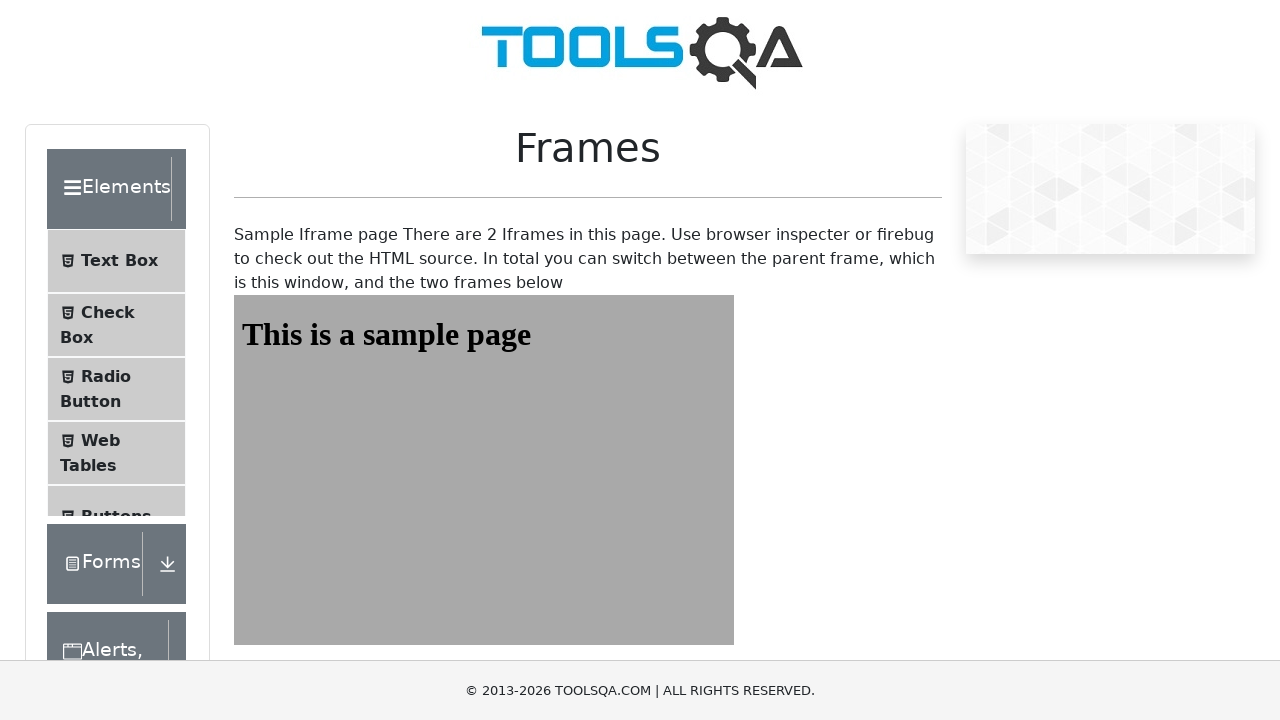

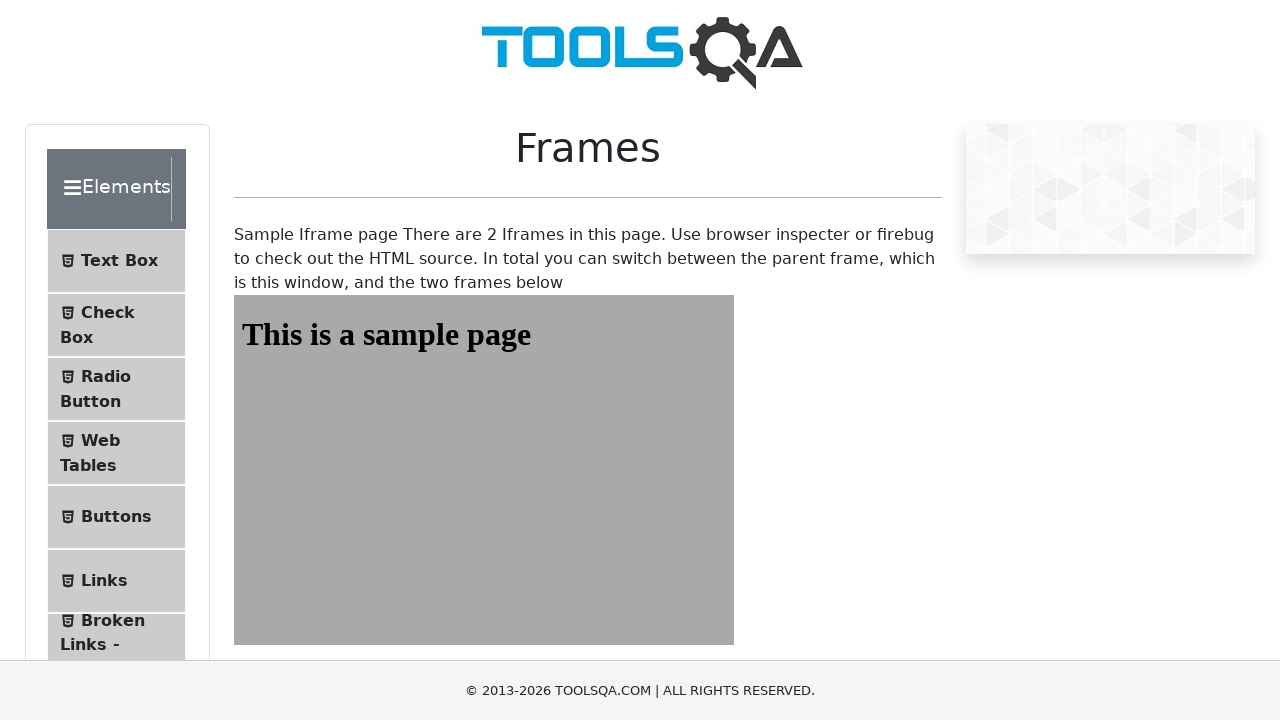